Tests keyboard key press functionality by sending a space key to an input element and verifying the result text displays the correct key pressed

Starting URL: http://the-internet.herokuapp.com/key_presses

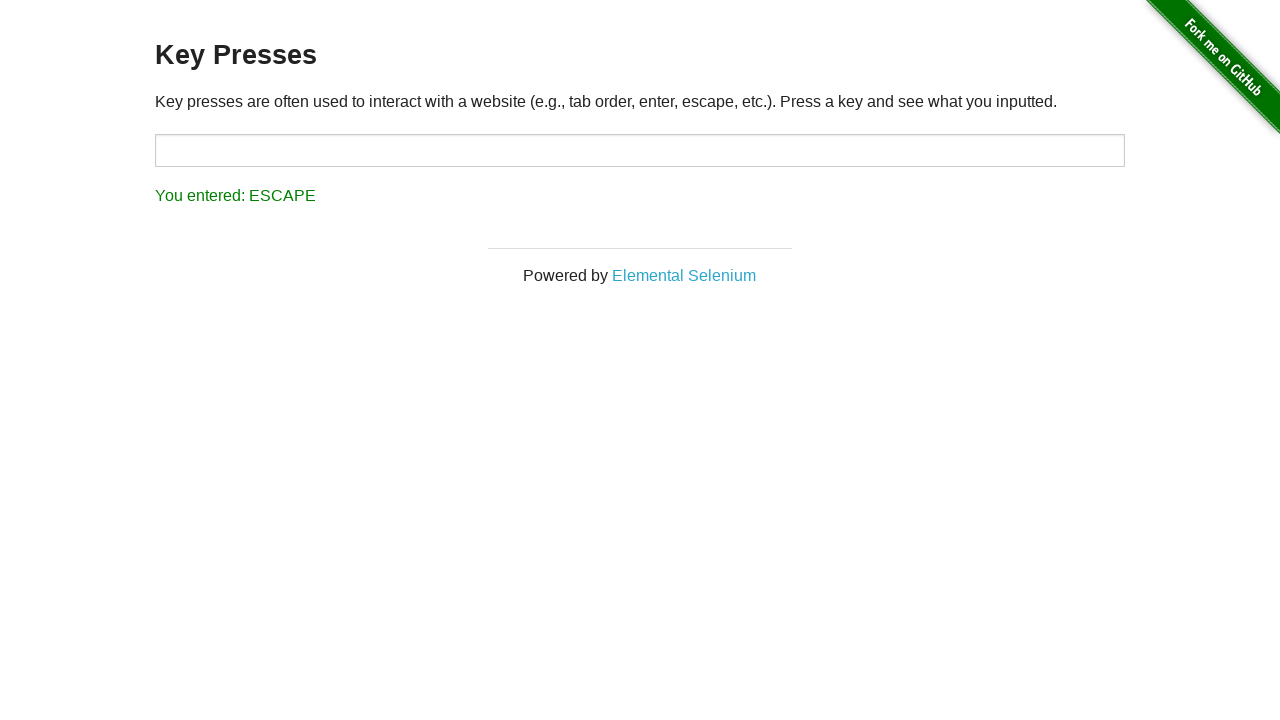

Pressed Space key on target input element on #target
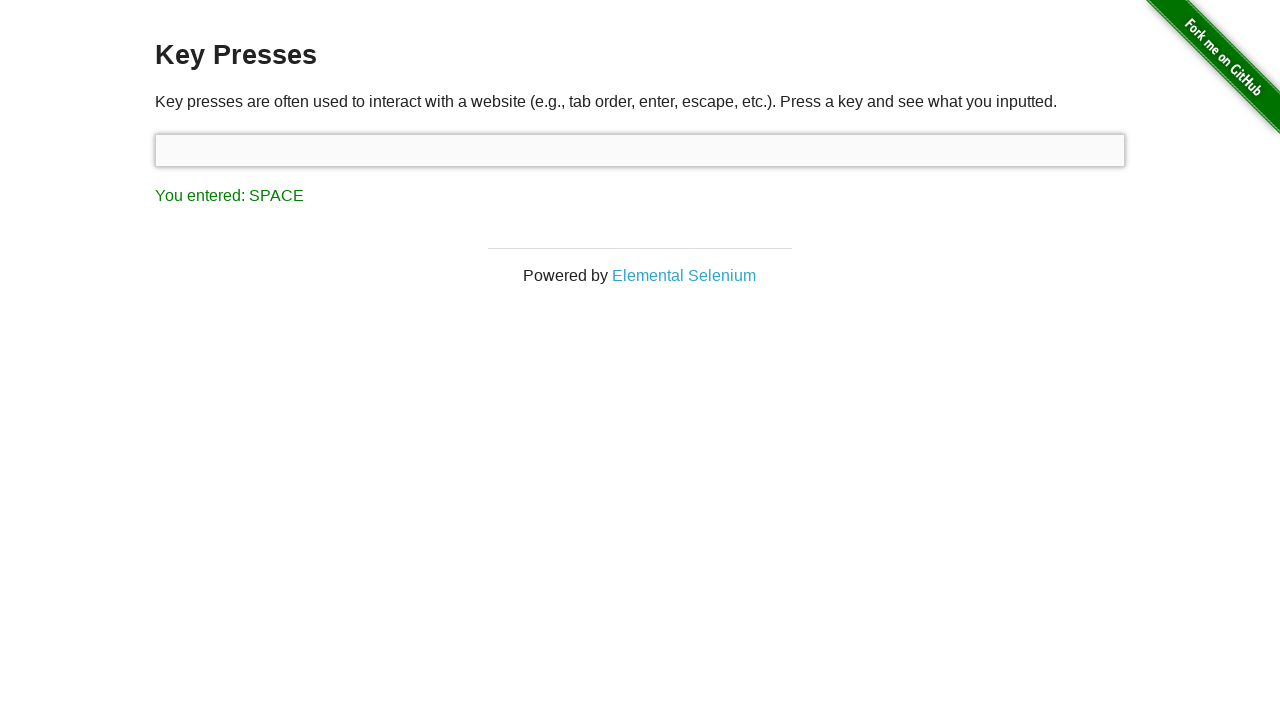

Result element loaded after Space key press
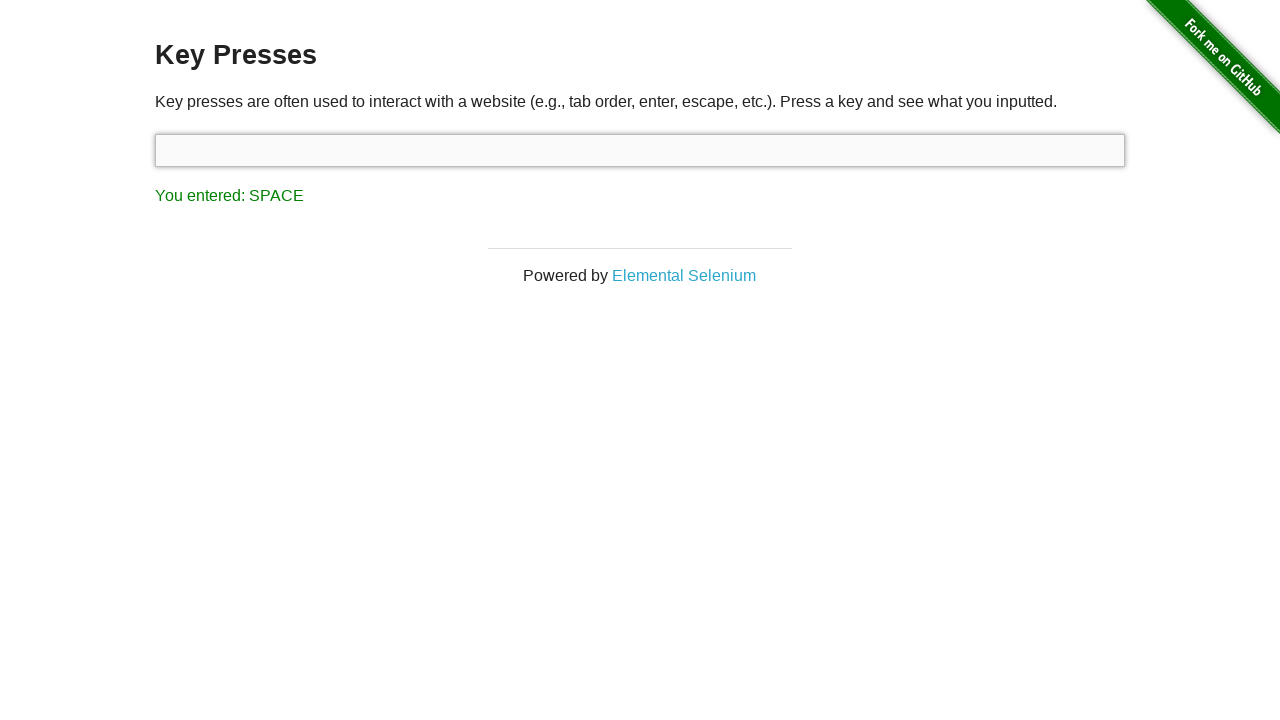

Retrieved result text content
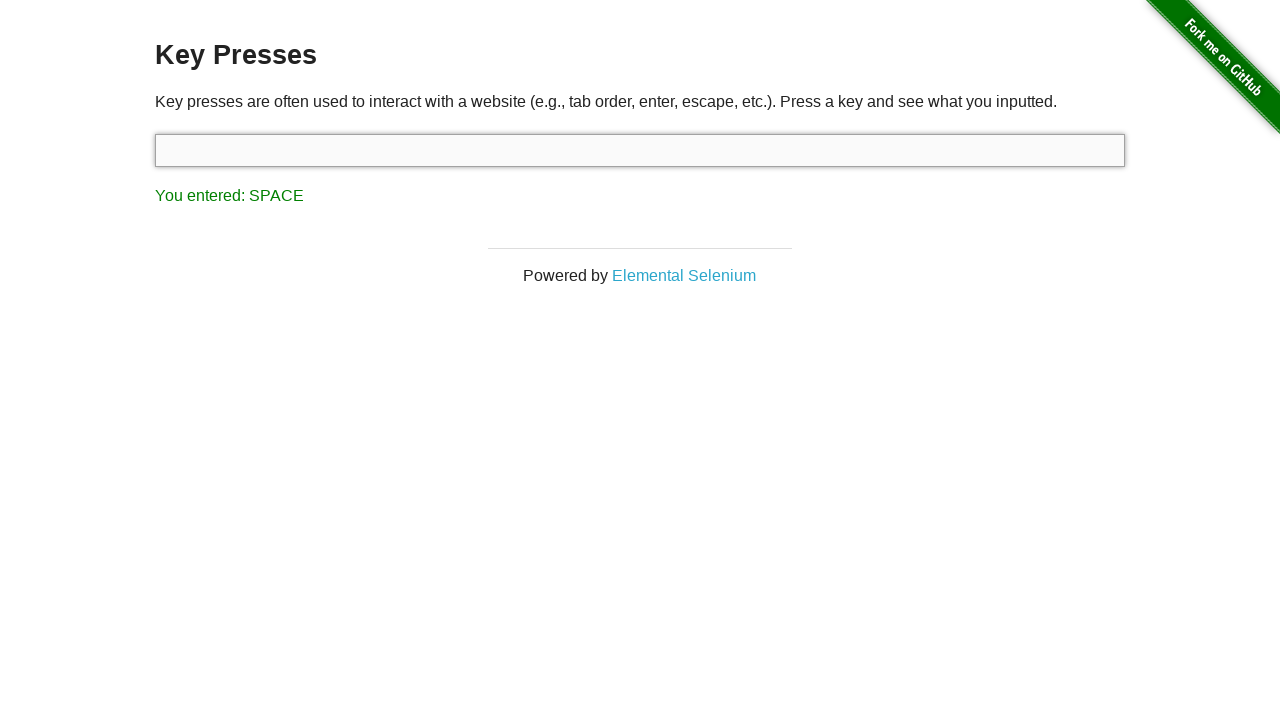

Verified result text shows 'You entered: SPACE'
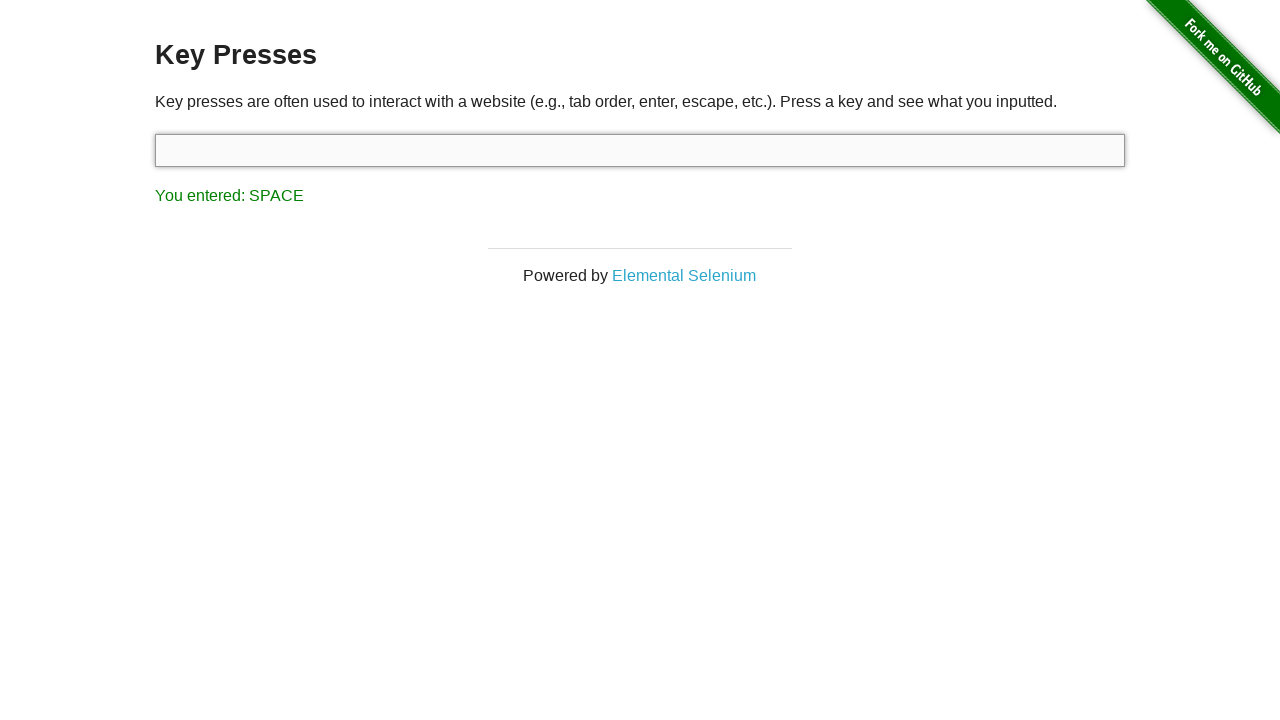

Pressed Tab key using keyboard
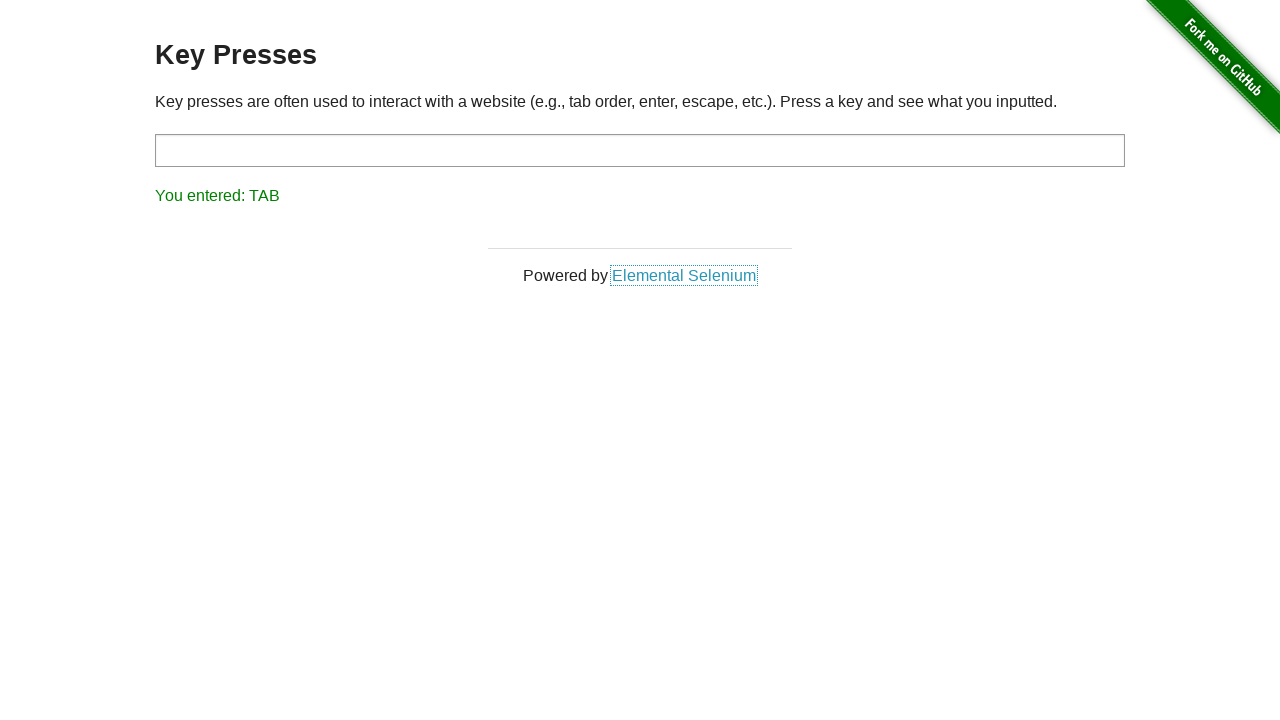

Retrieved result text content after Tab key press
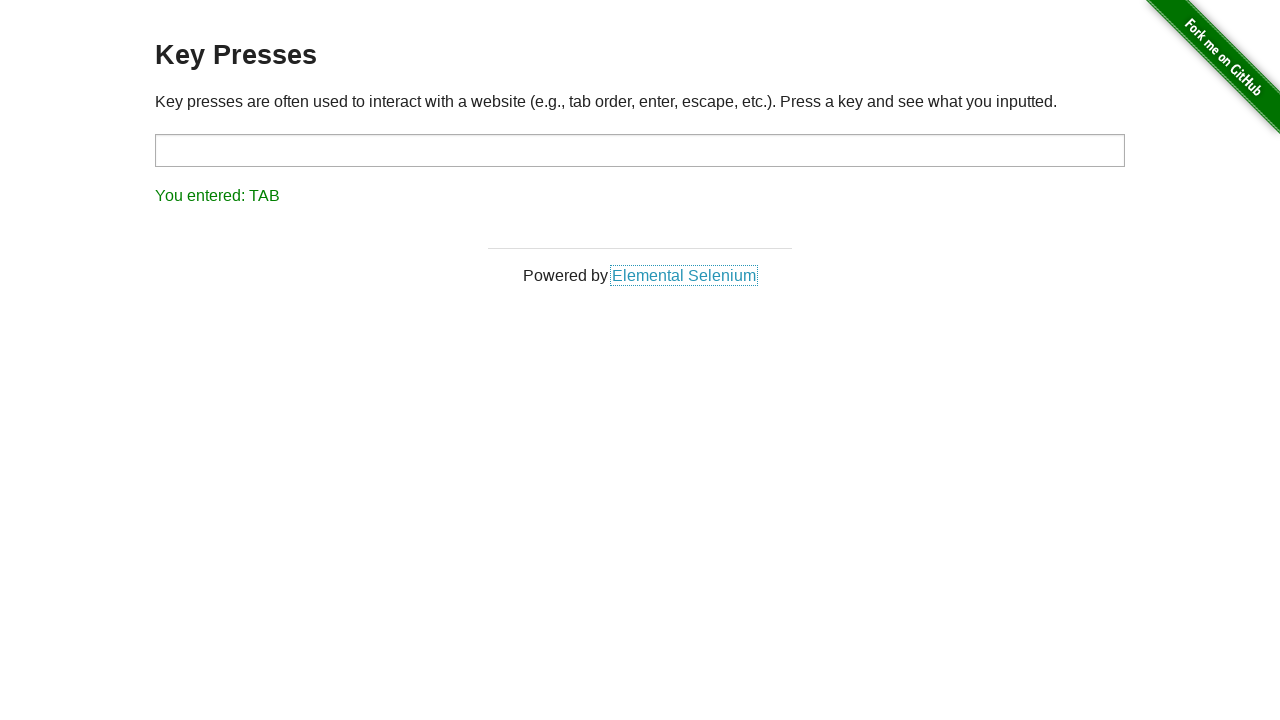

Verified result text shows 'You entered: TAB'
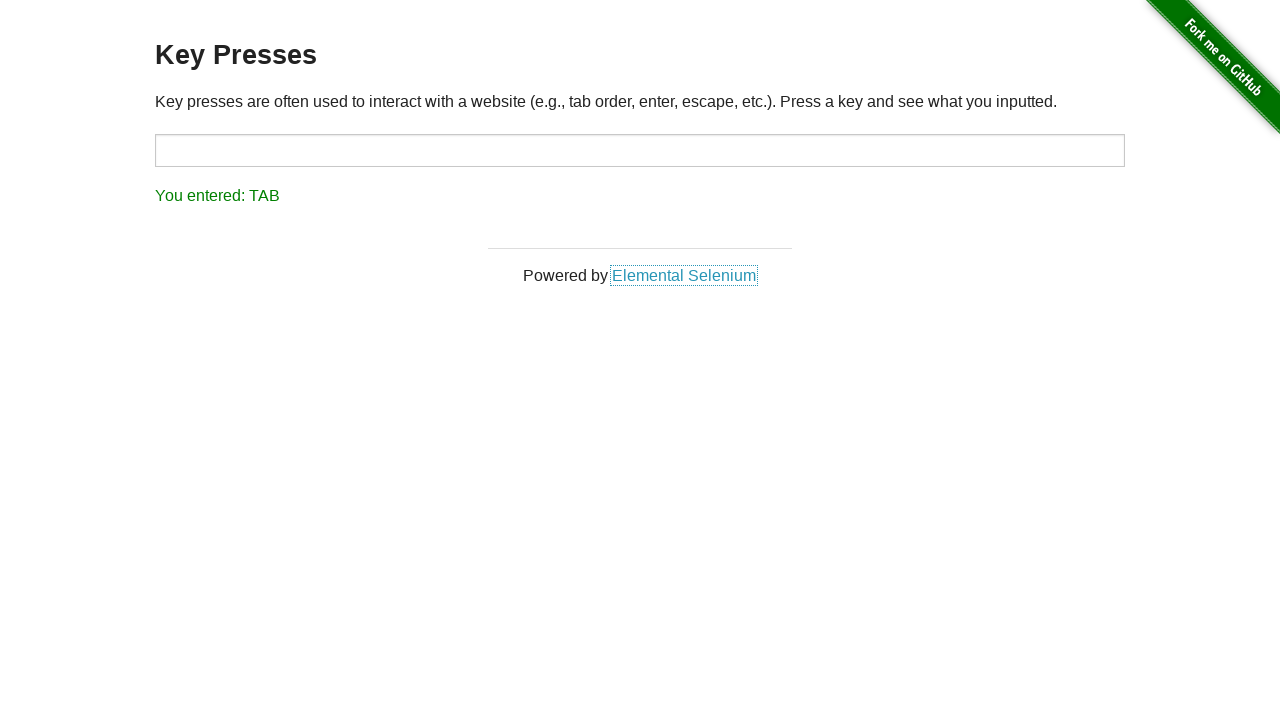

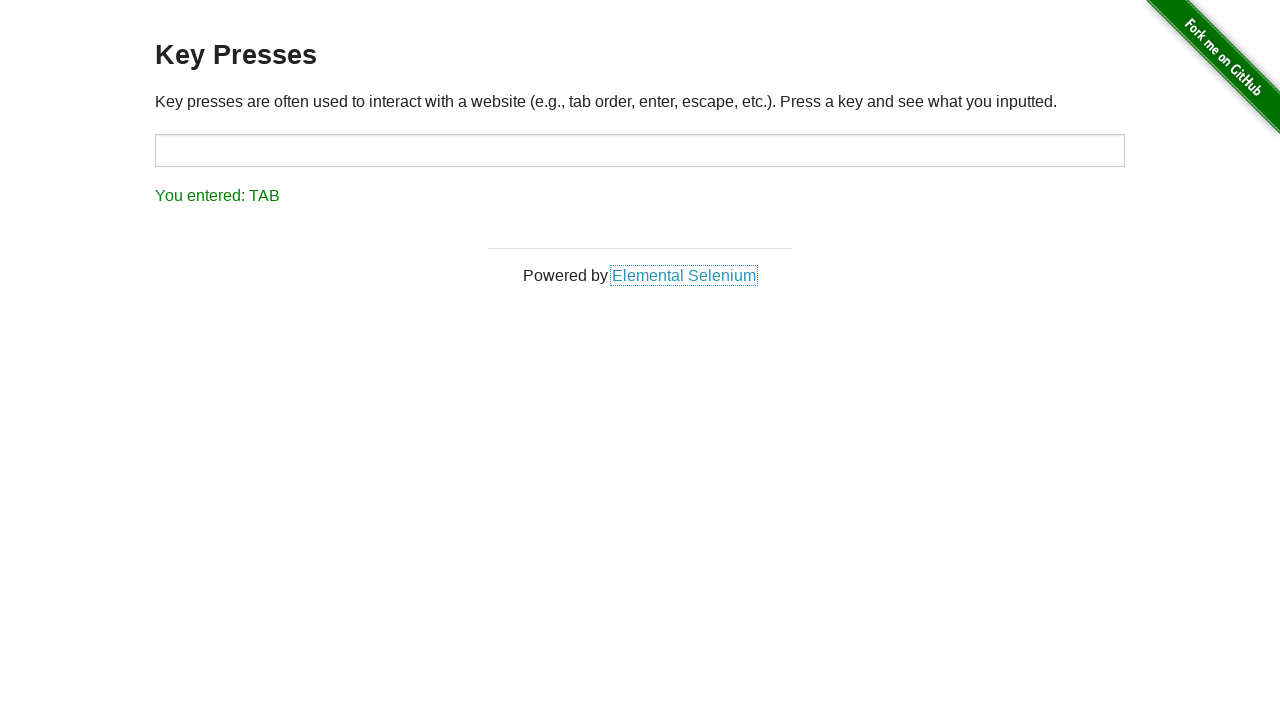